Tests clicking a sequence of buttons where each button becomes enabled after the previous one is clicked. Waits for each button to be ready before clicking, then verifies a success message appears.

Starting URL: https://eviltester.github.io/synchole/buttons.html

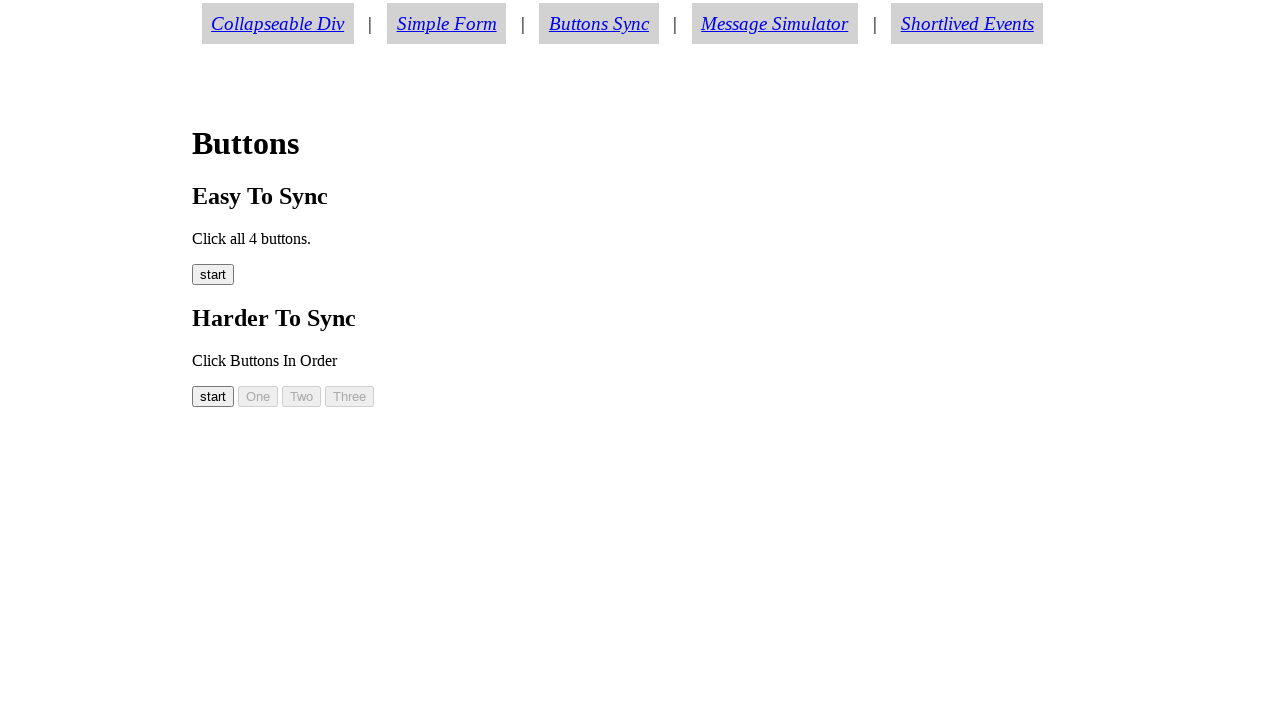

Waited for start button (button00) to be enabled
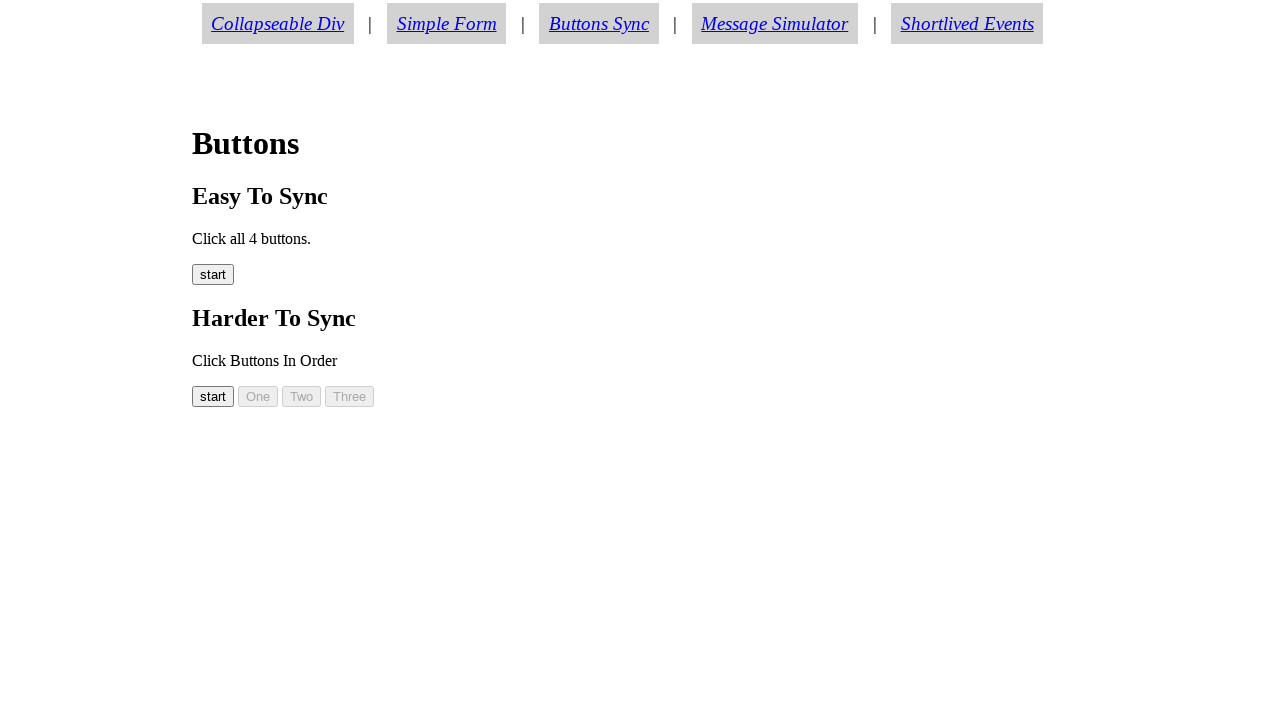

Clicked start button (button00) at (213, 396) on #button00
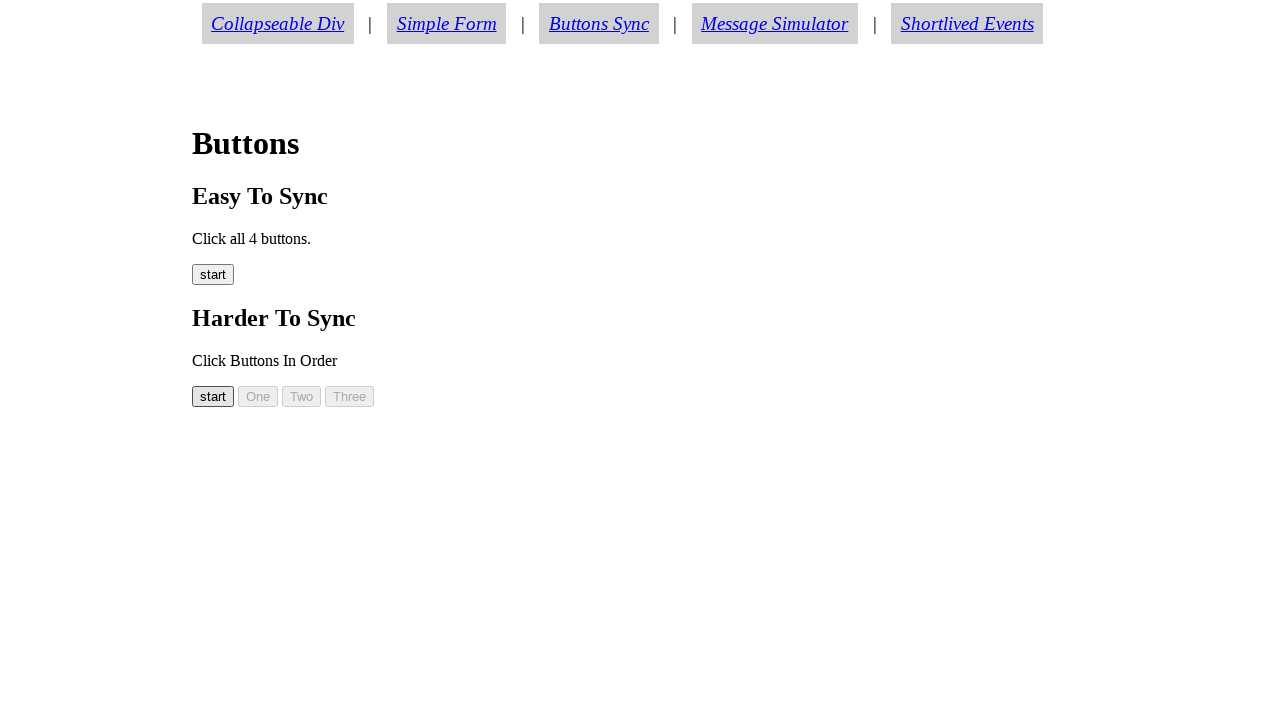

Waited for button one (button01) to be enabled
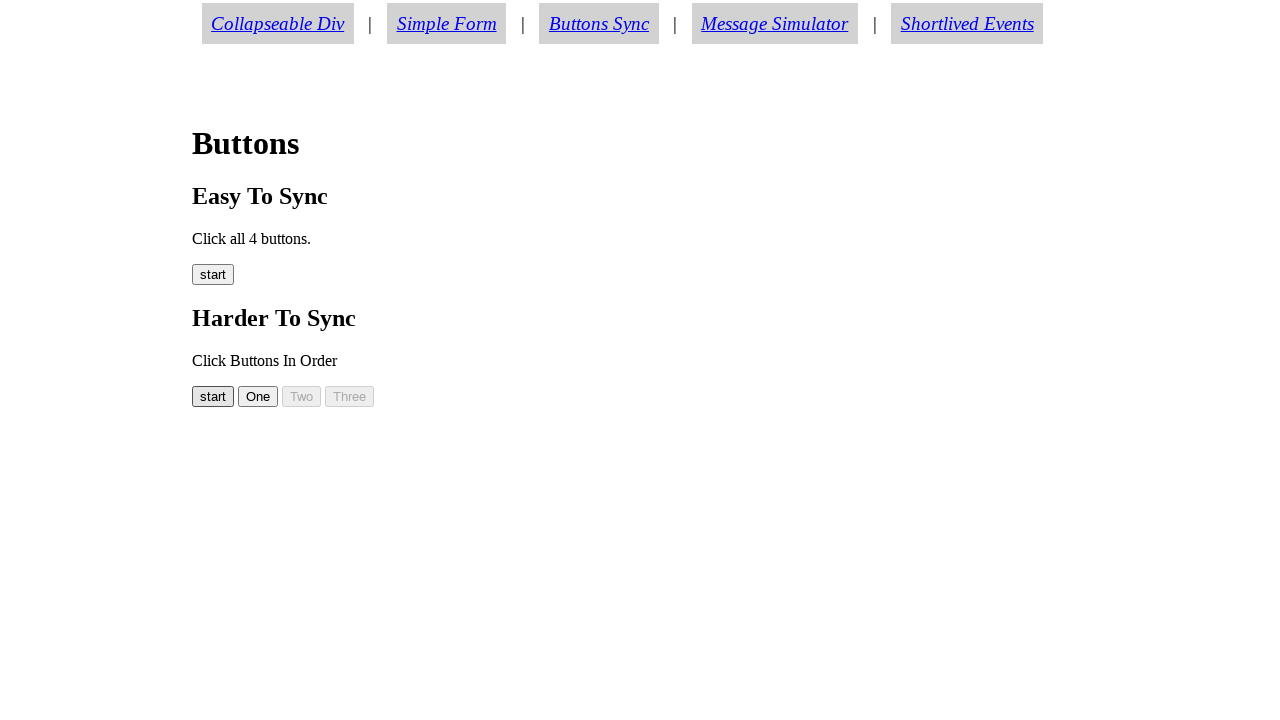

Clicked button one (button01) at (258, 396) on #button01
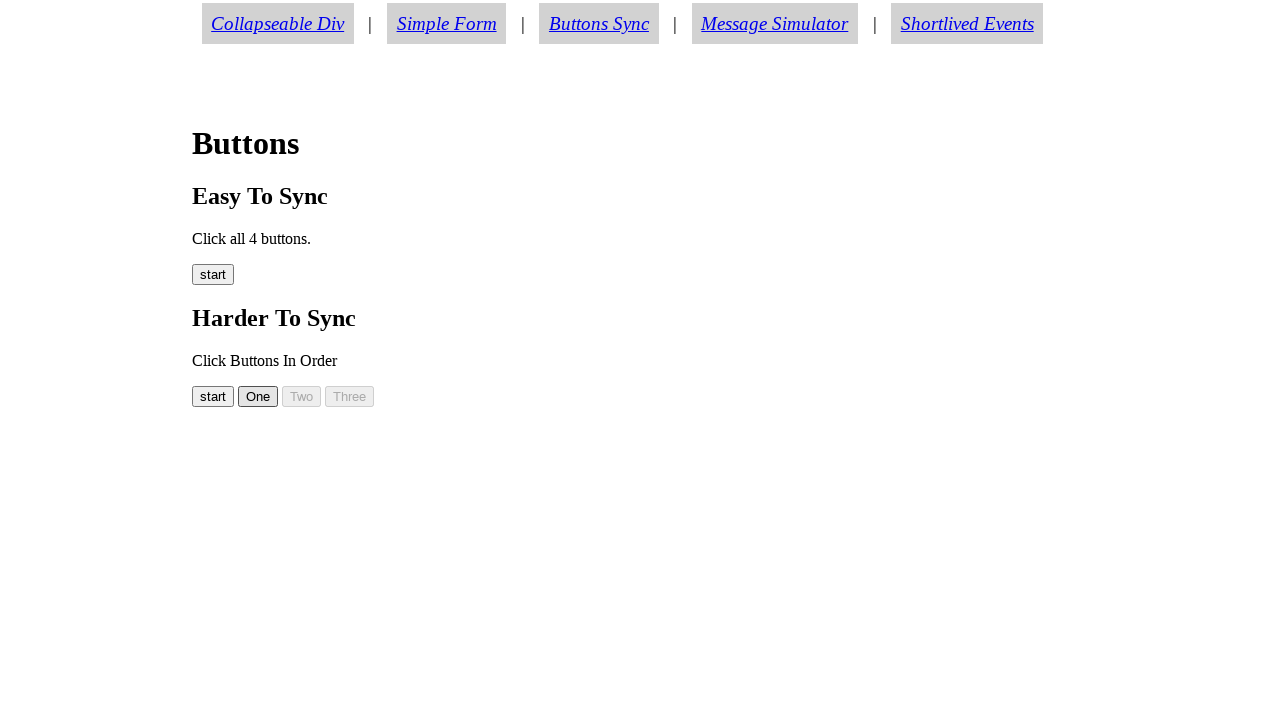

Waited for button two (button02) to be enabled
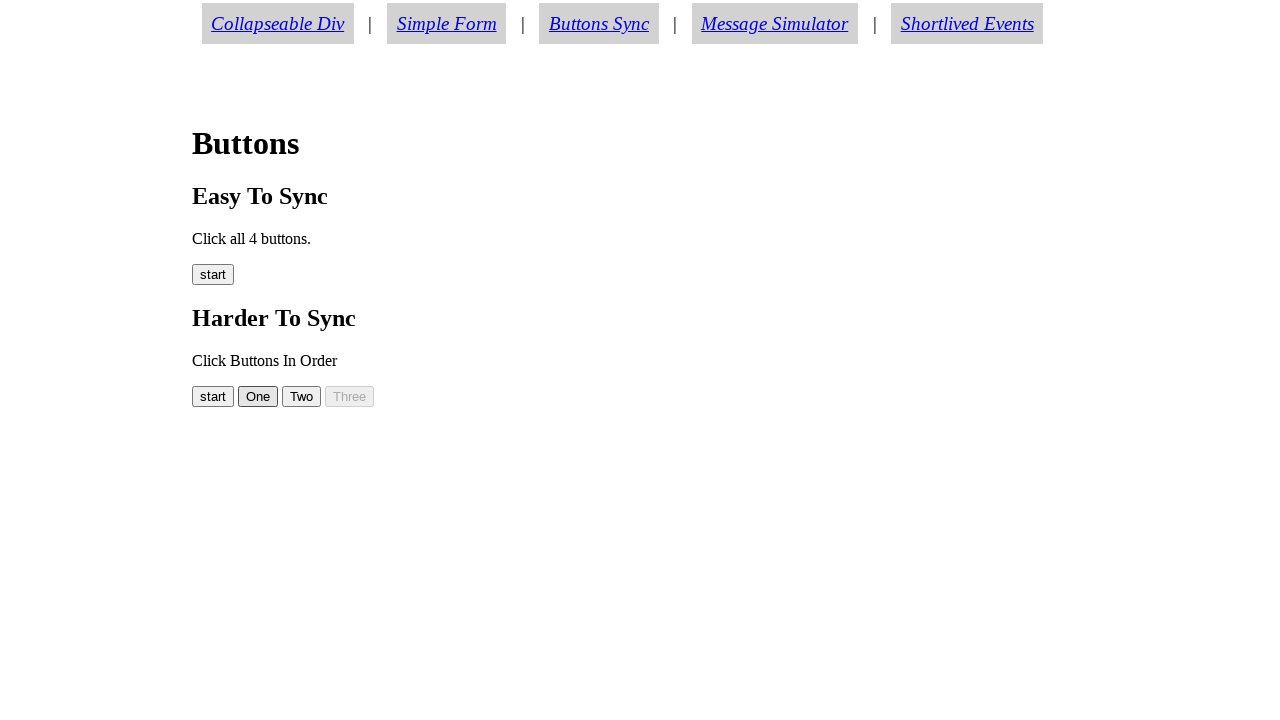

Clicked button two (button02) at (302, 396) on #button02
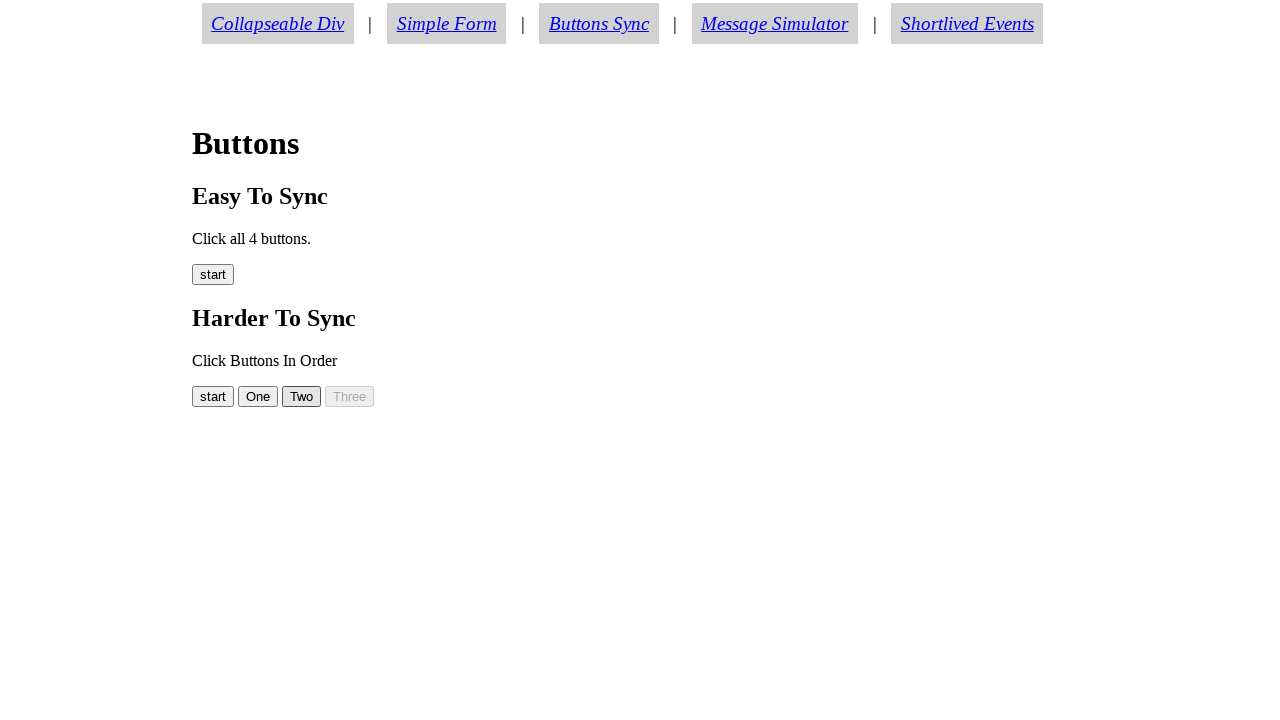

Waited for button three (button03) to be enabled
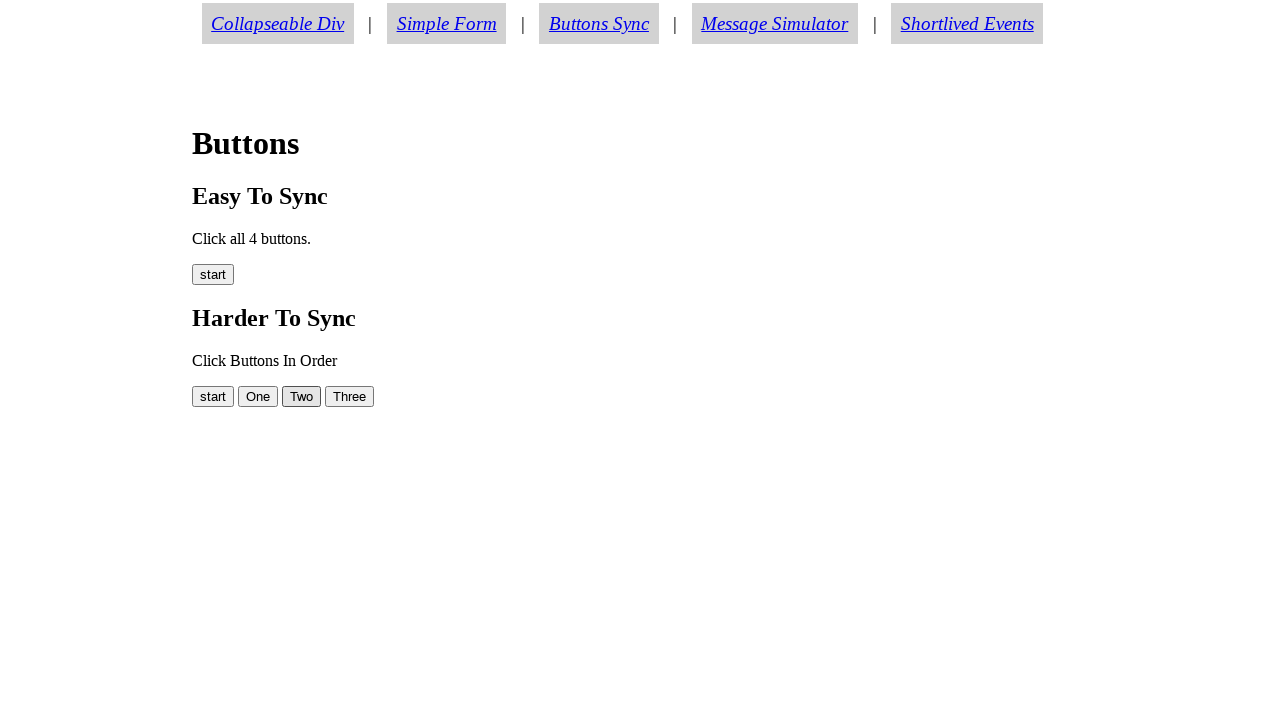

Clicked button three (button03) at (350, 396) on #button03
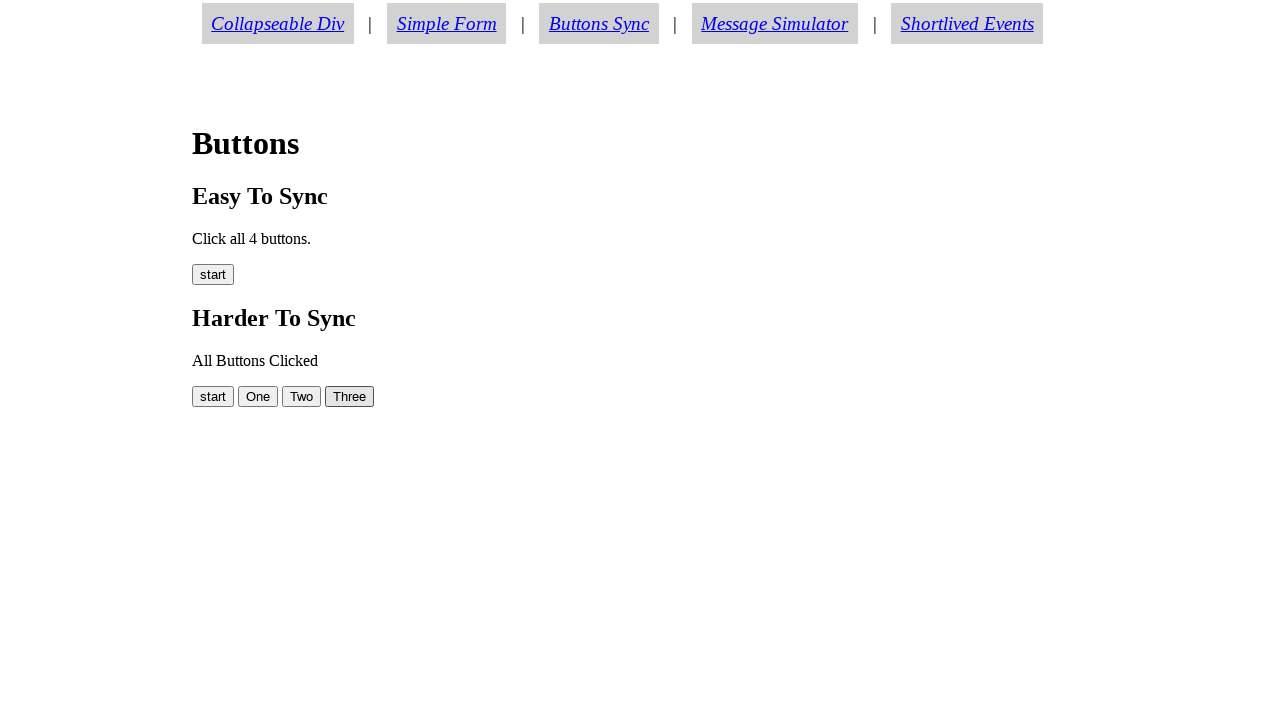

Located success message element
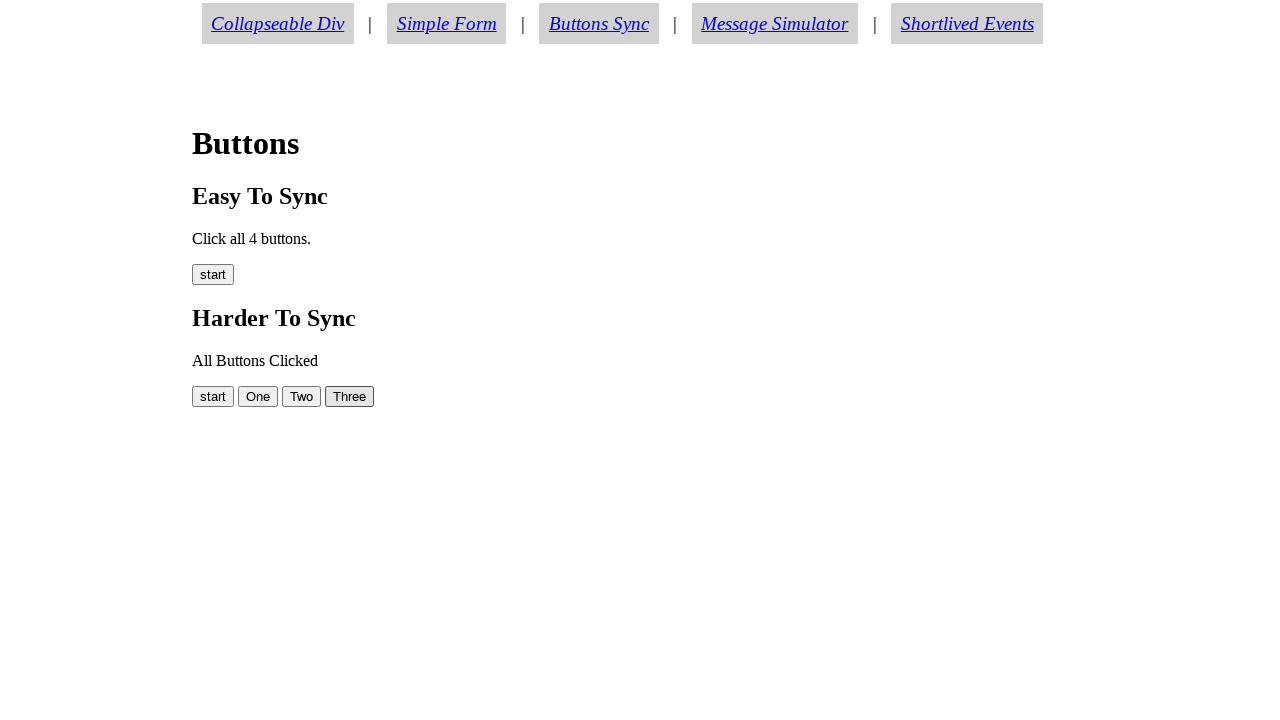

Verified success message displays 'All Buttons Clicked'
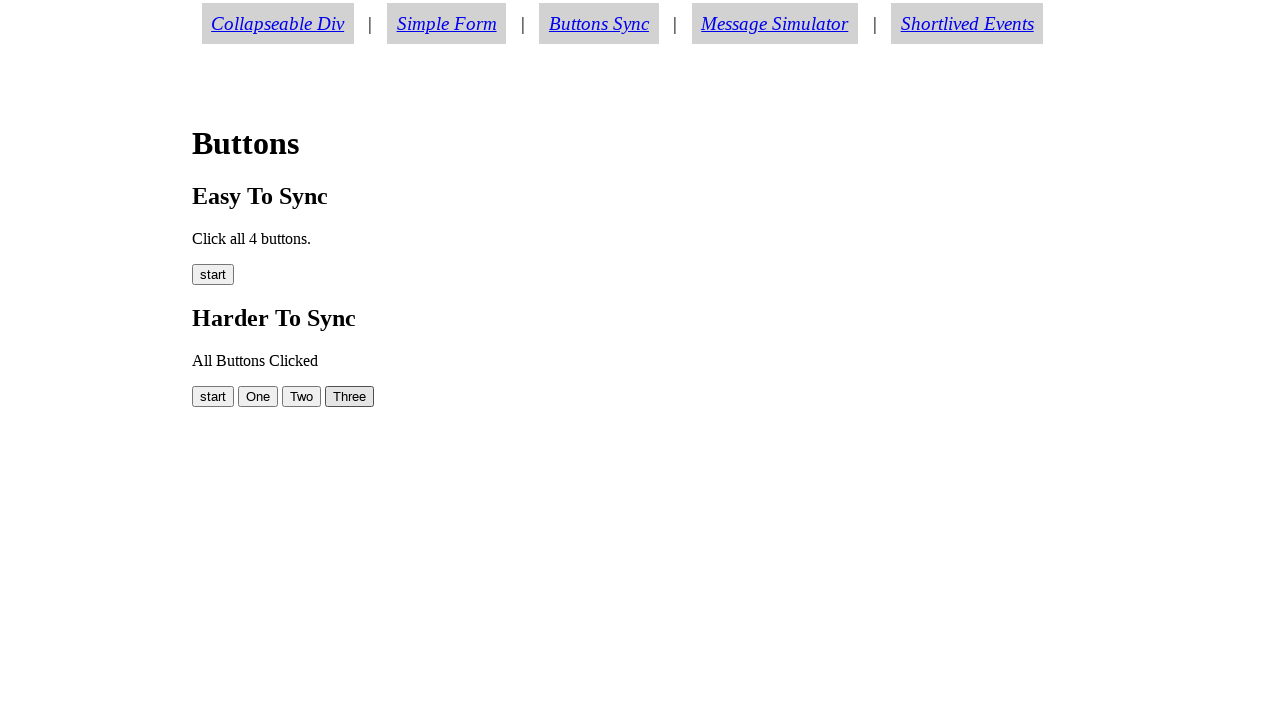

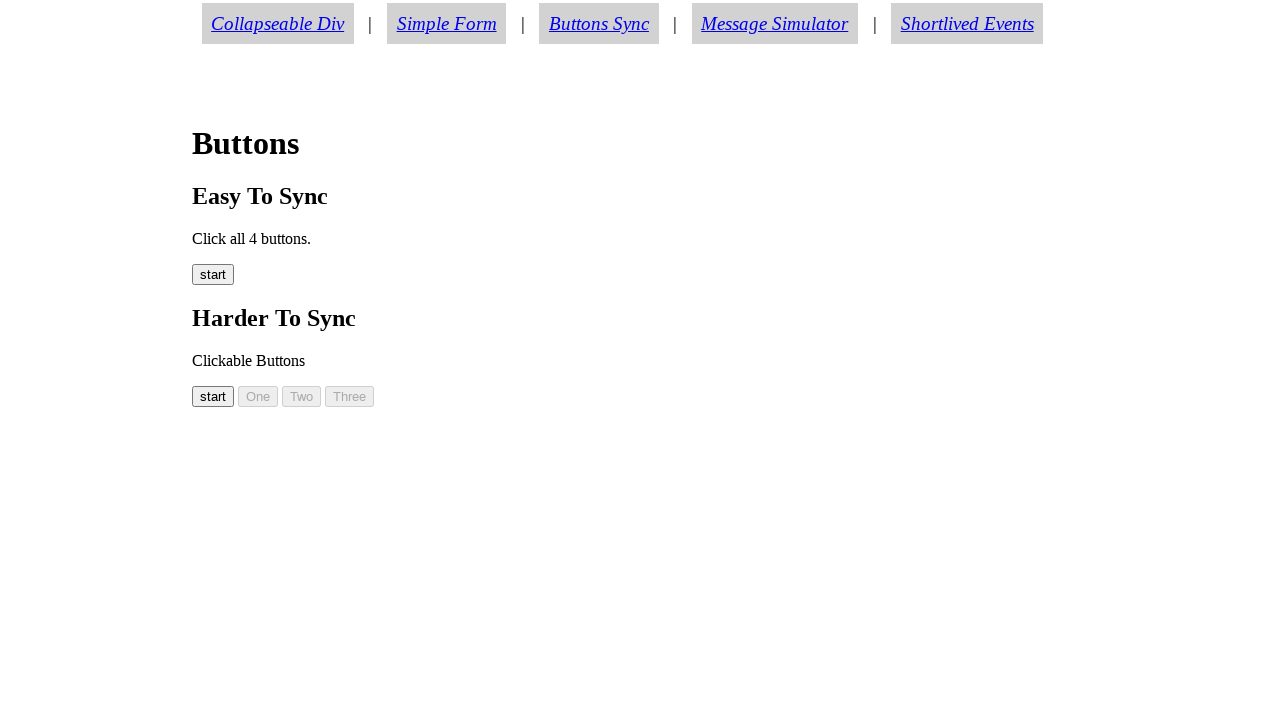